Tests filtering to display only active (incomplete) todo items

Starting URL: https://demo.playwright.dev/todomvc

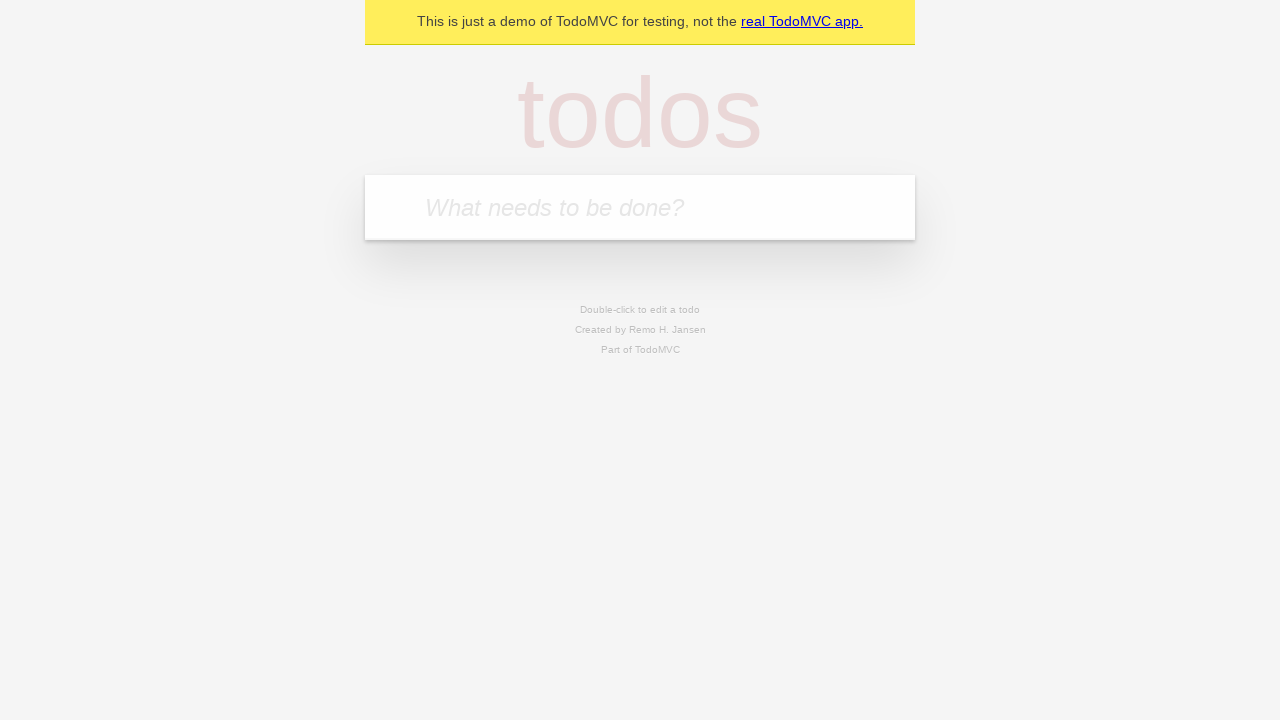

Filled input field with first todo item 'buy some cheese' on internal:attr=[placeholder="What needs to be done?"i]
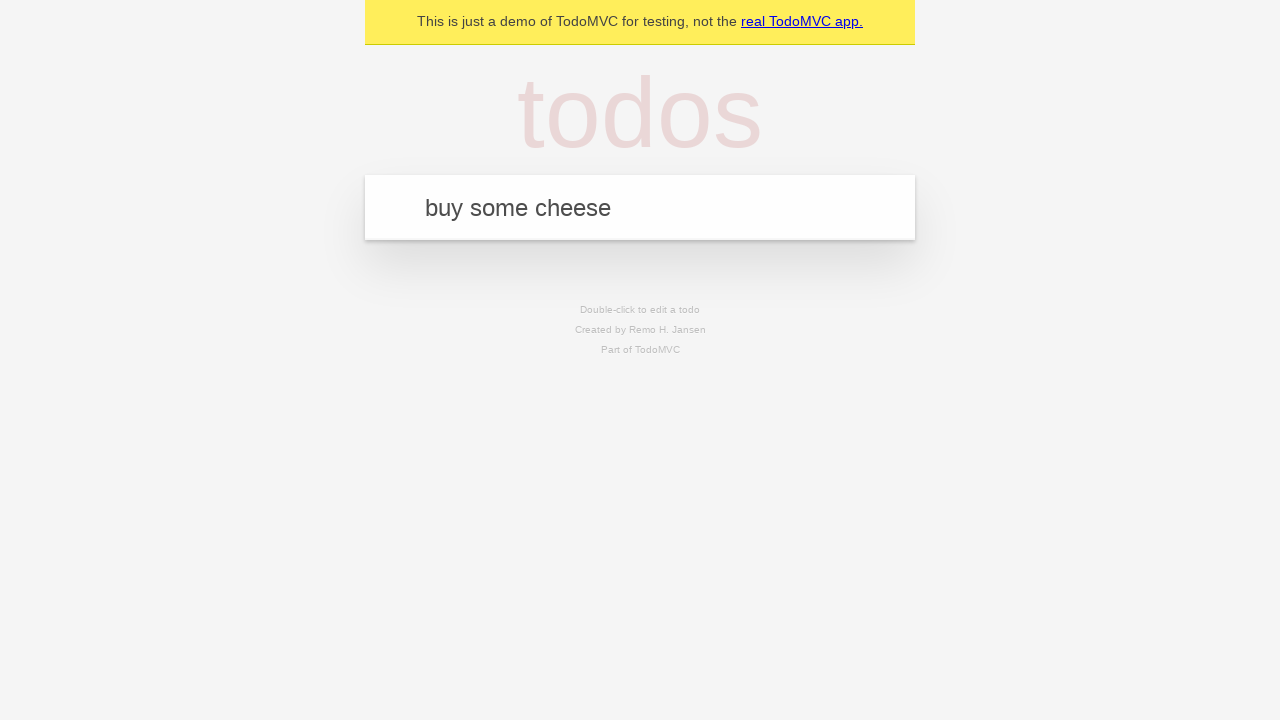

Pressed Enter to create first todo item on internal:attr=[placeholder="What needs to be done?"i]
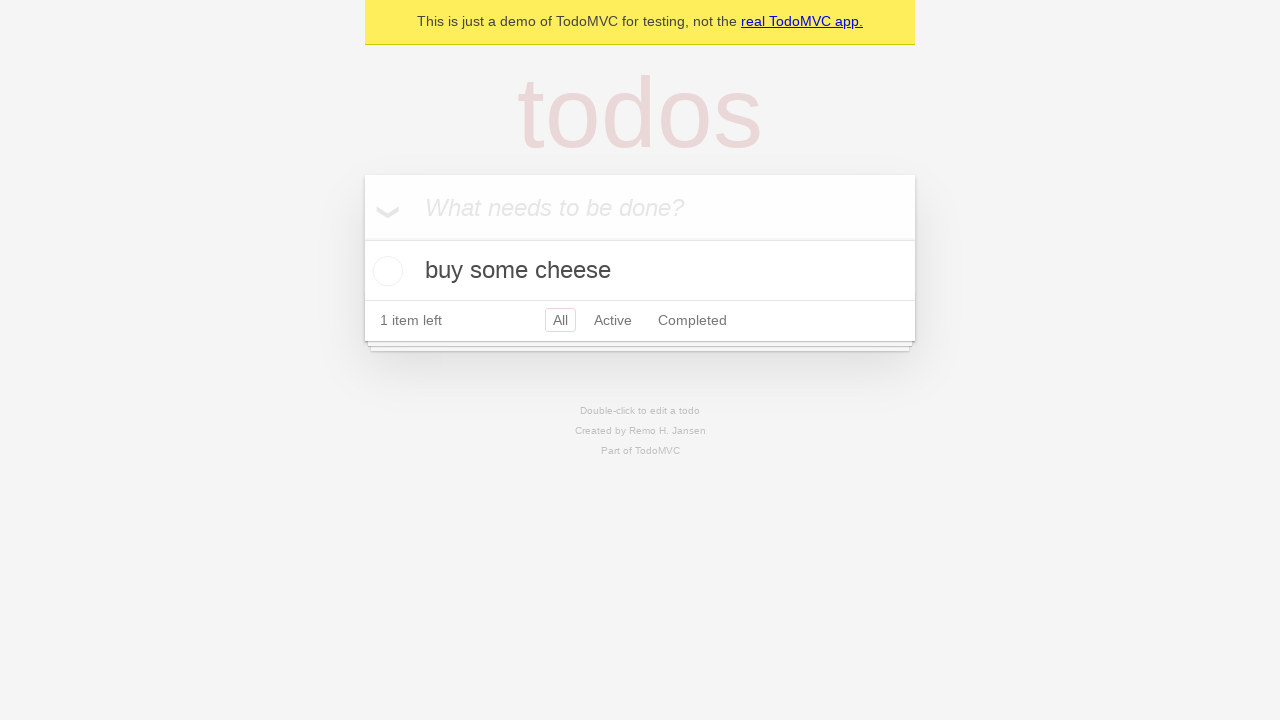

Filled input field with second todo item 'feed the cat' on internal:attr=[placeholder="What needs to be done?"i]
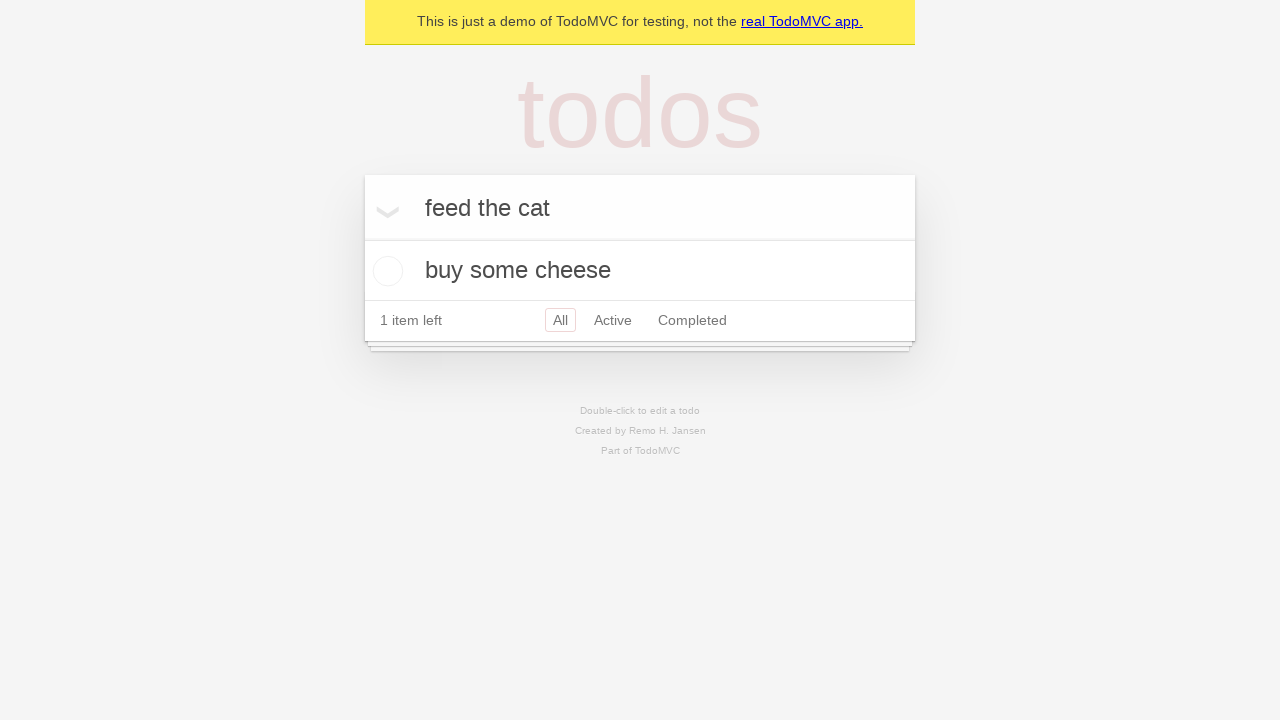

Pressed Enter to create second todo item on internal:attr=[placeholder="What needs to be done?"i]
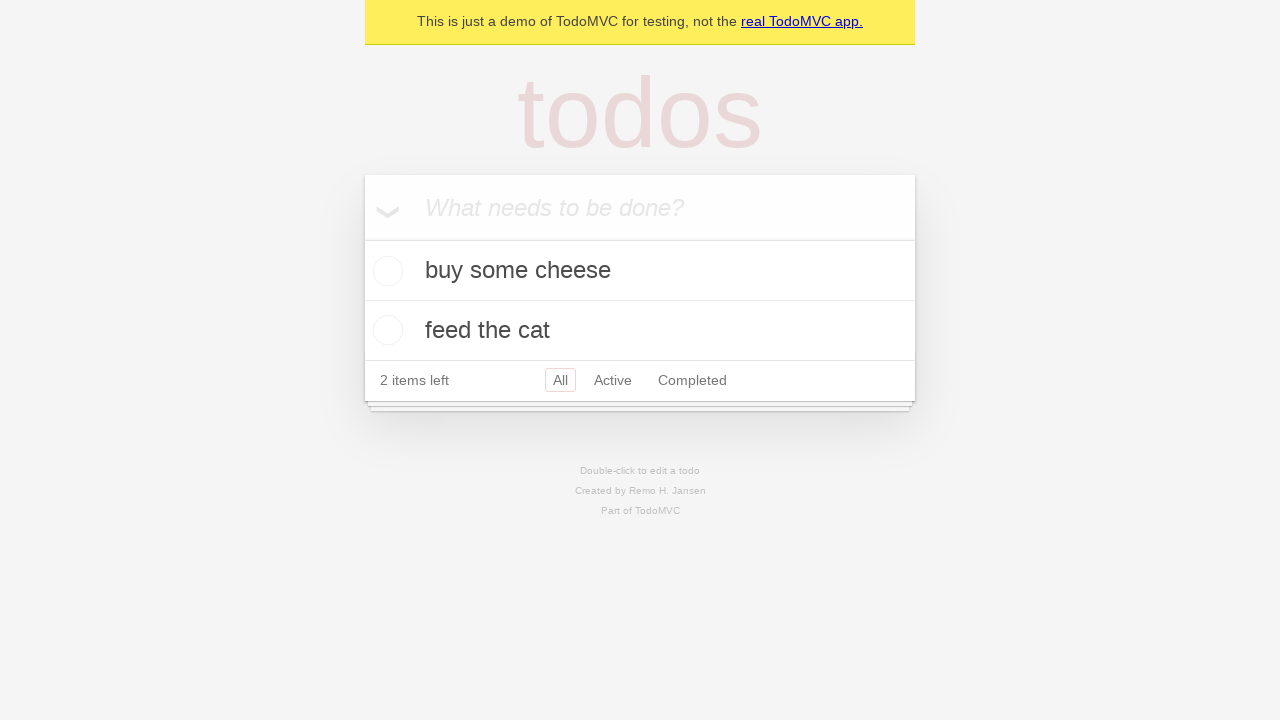

Filled input field with third todo item 'book a doctors appointment' on internal:attr=[placeholder="What needs to be done?"i]
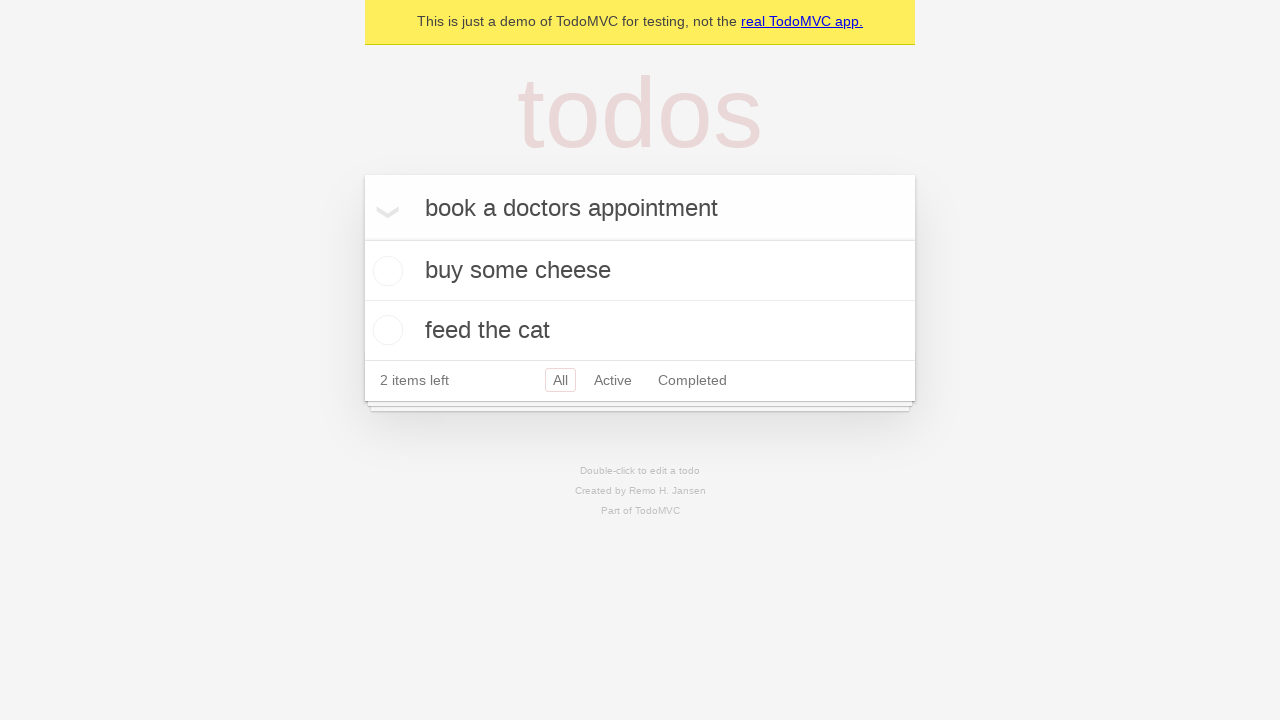

Pressed Enter to create third todo item on internal:attr=[placeholder="What needs to be done?"i]
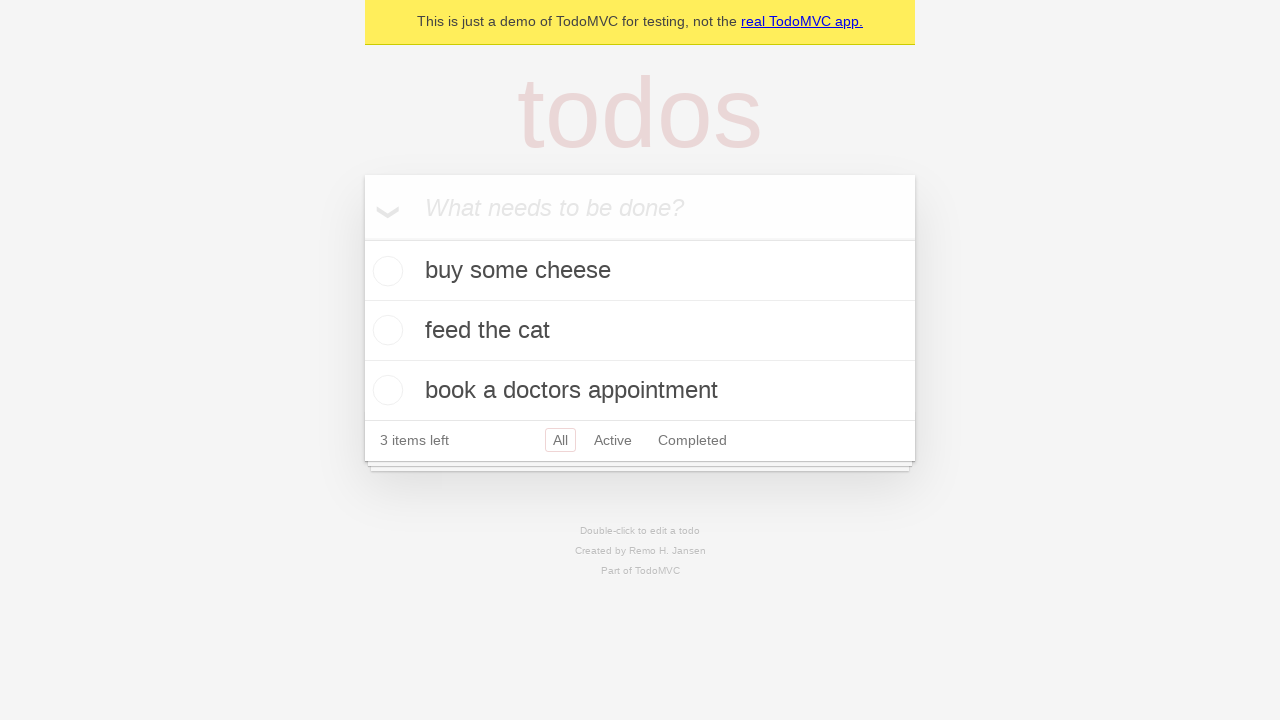

Checked second todo item to mark it as complete at (385, 330) on internal:testid=[data-testid="todo-item"s] >> nth=1 >> internal:role=checkbox
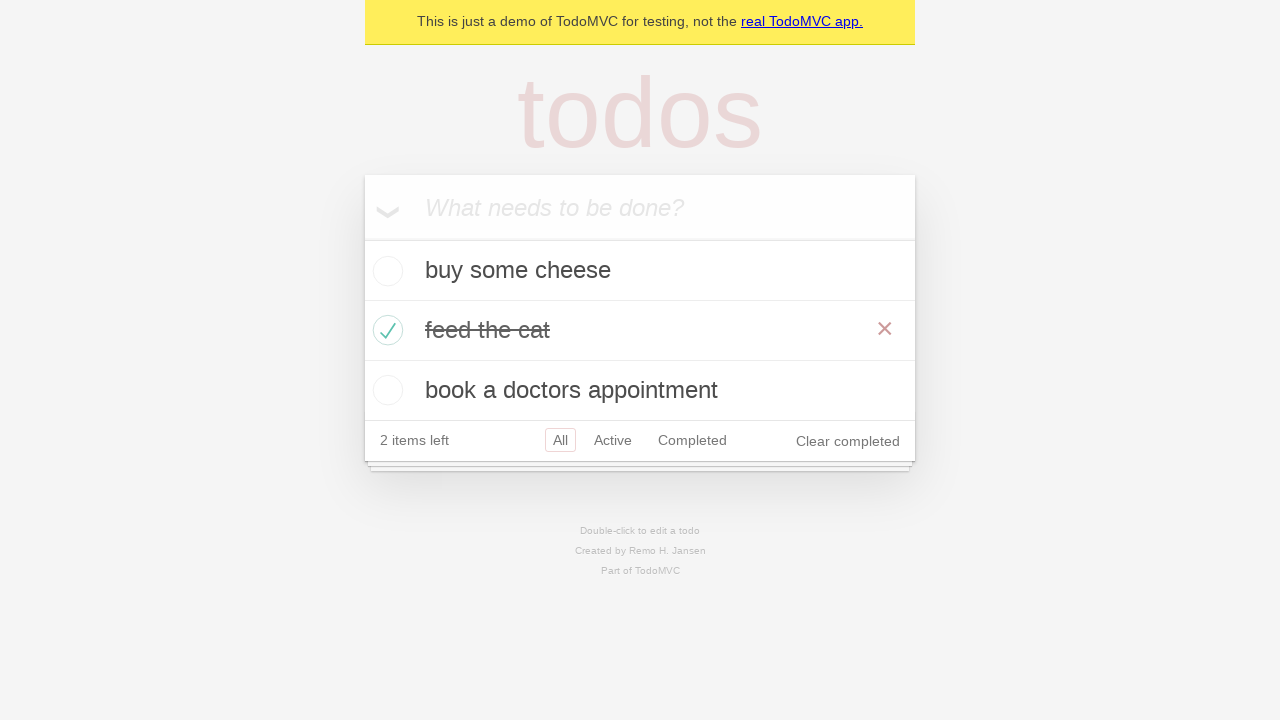

Clicked Active filter to display only incomplete todo items at (613, 440) on internal:role=link[name="Active"i]
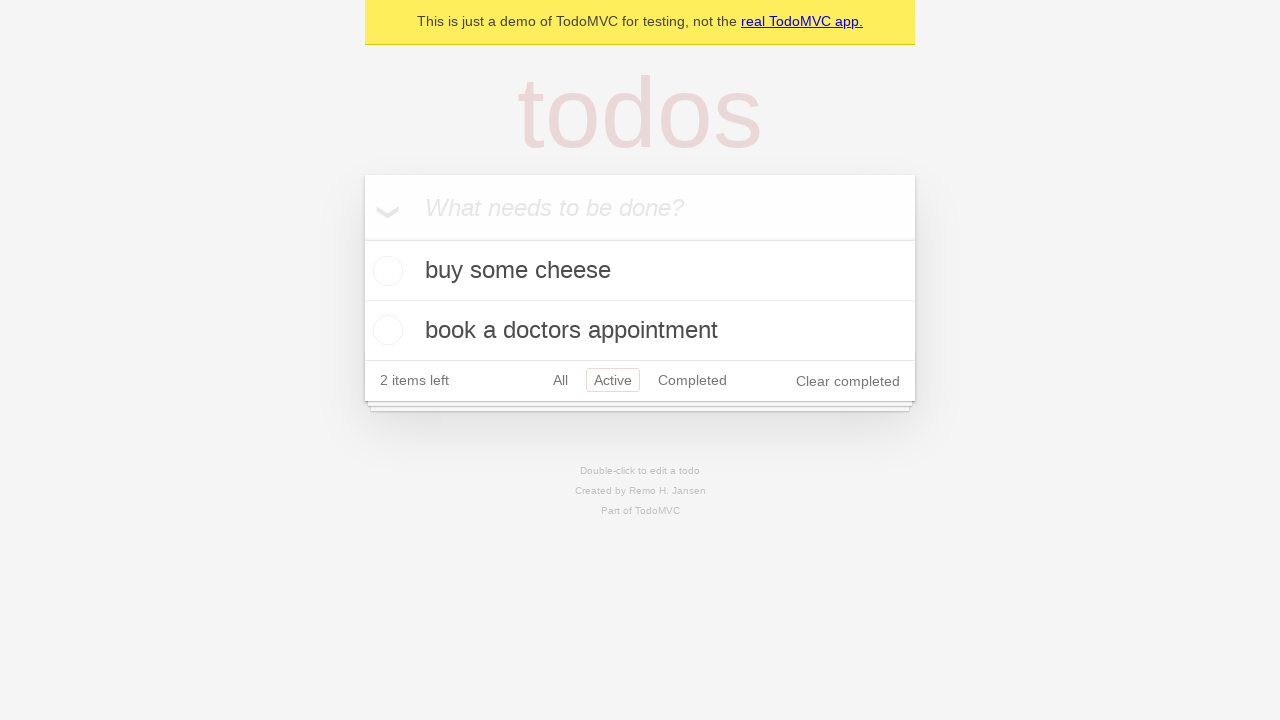

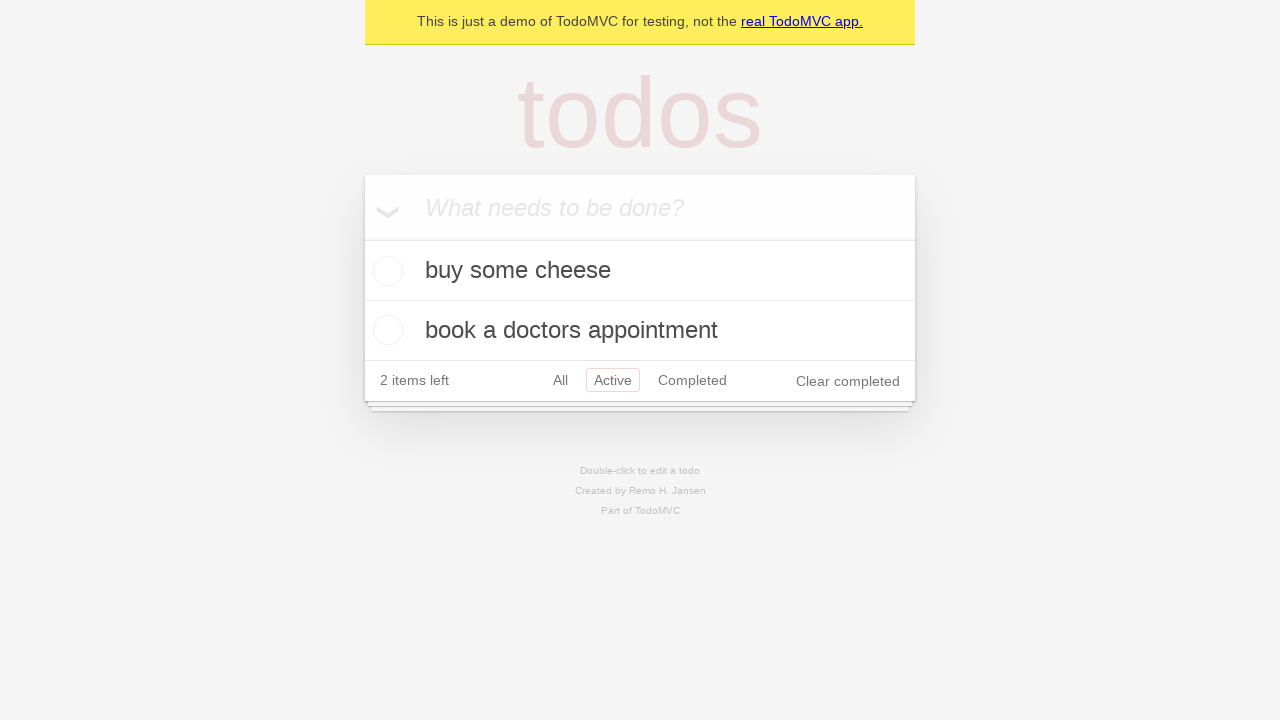